Tests input field functionality by entering text and submitting with Enter key, then verifies the result matches the input

Starting URL: https://www.qa-practice.com/elements/input/simple

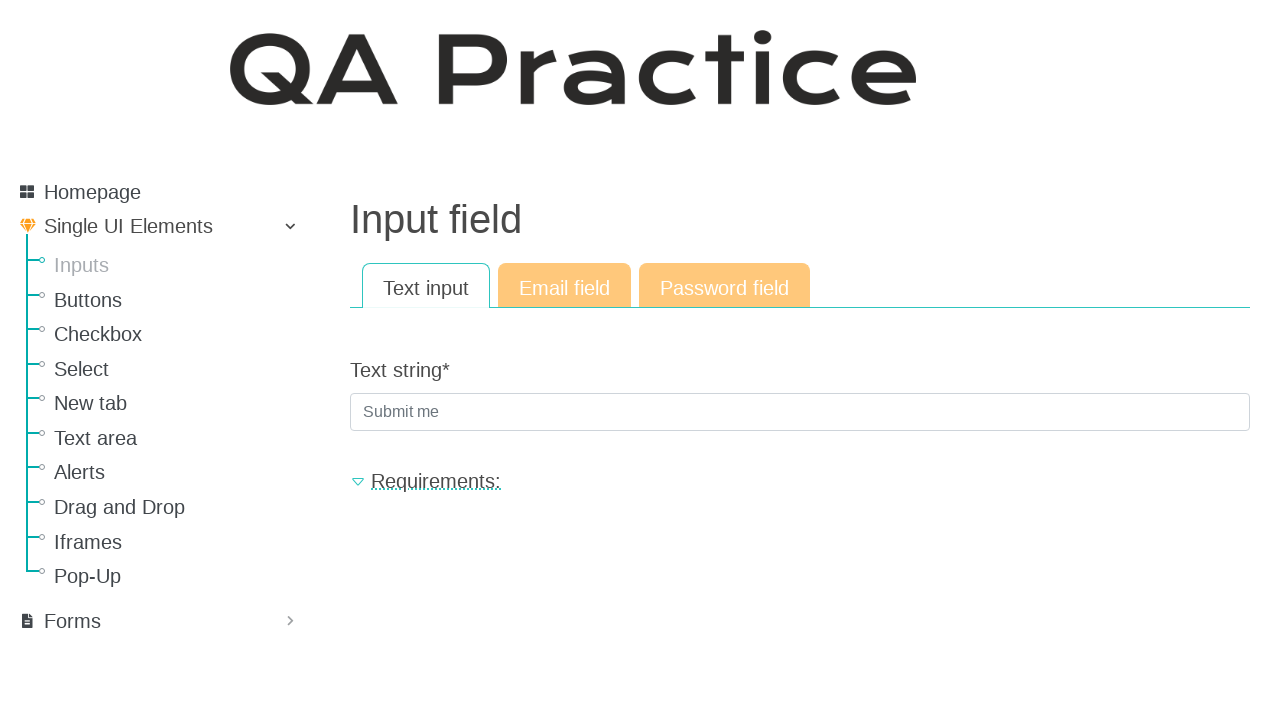

Filled input field with 'cat' on .form-control
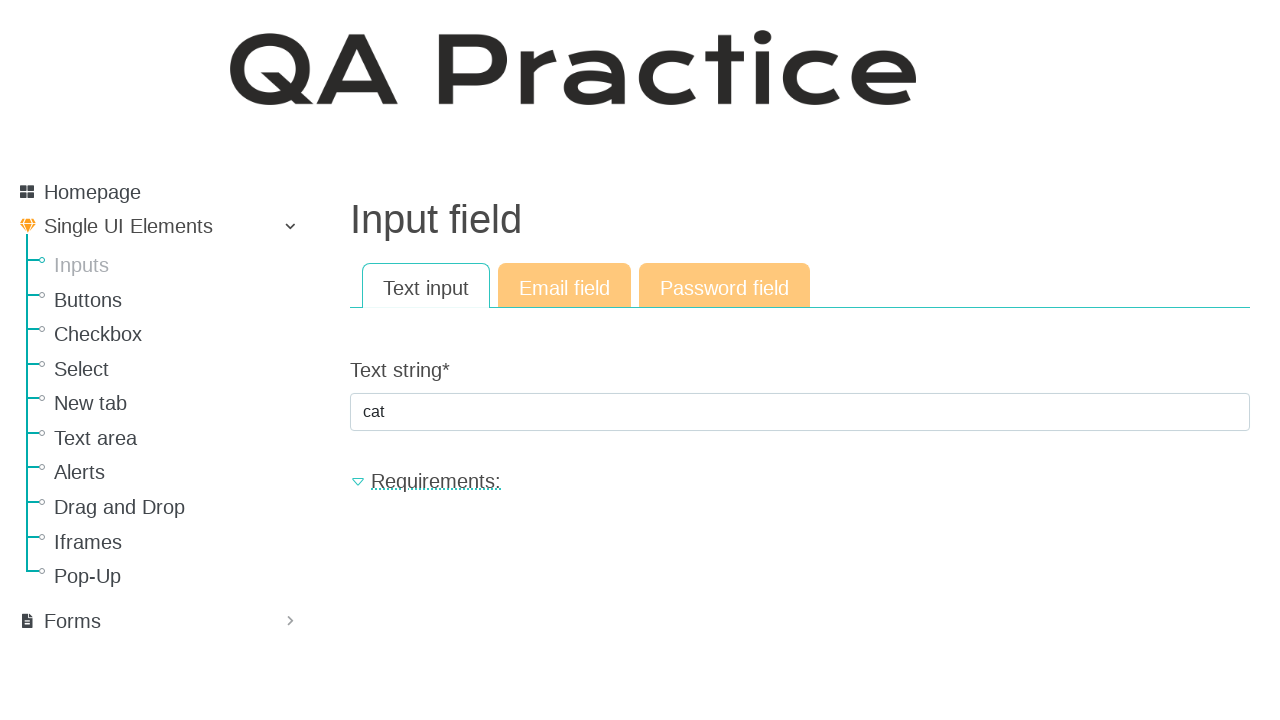

Pressed Enter key to submit form on .form-control
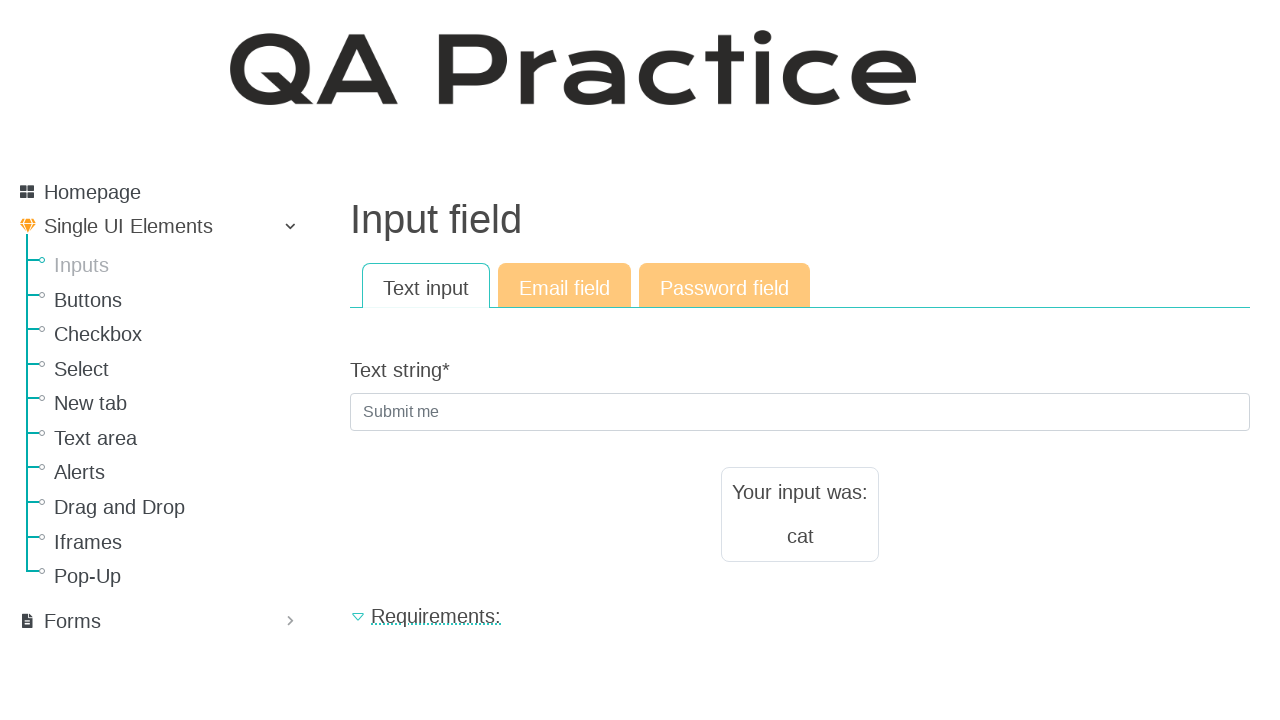

Result text element loaded and verified
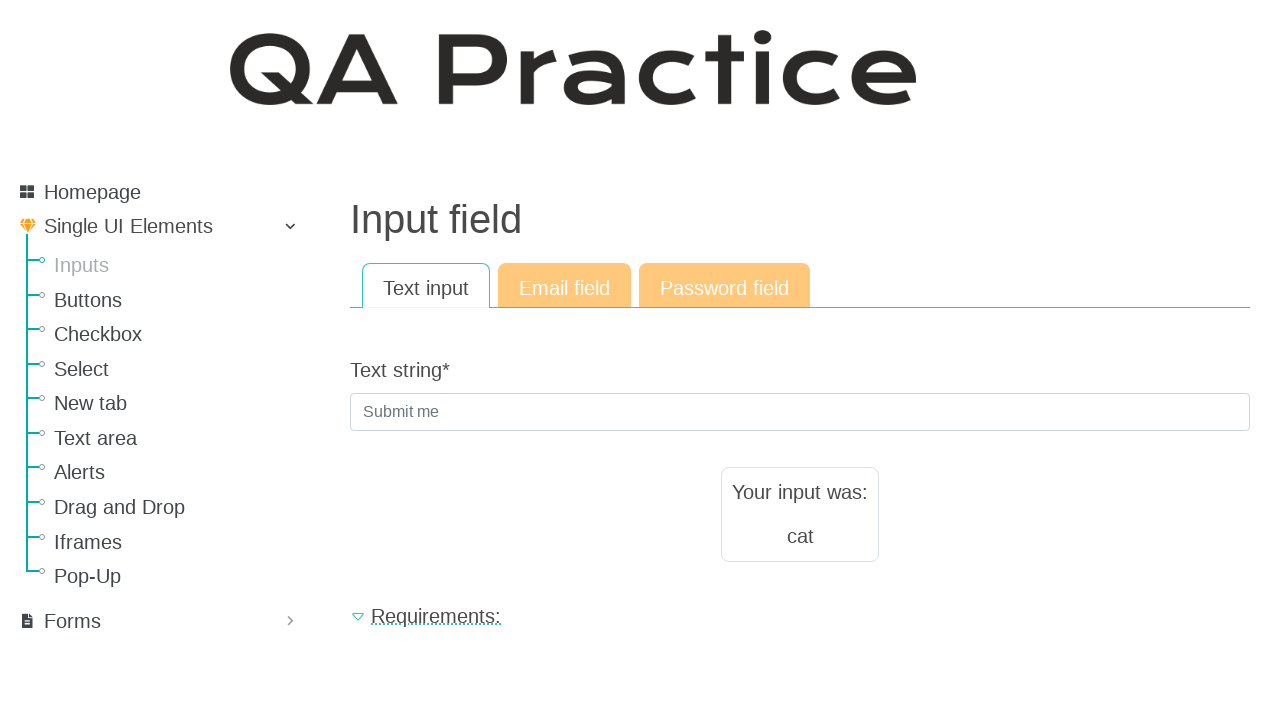

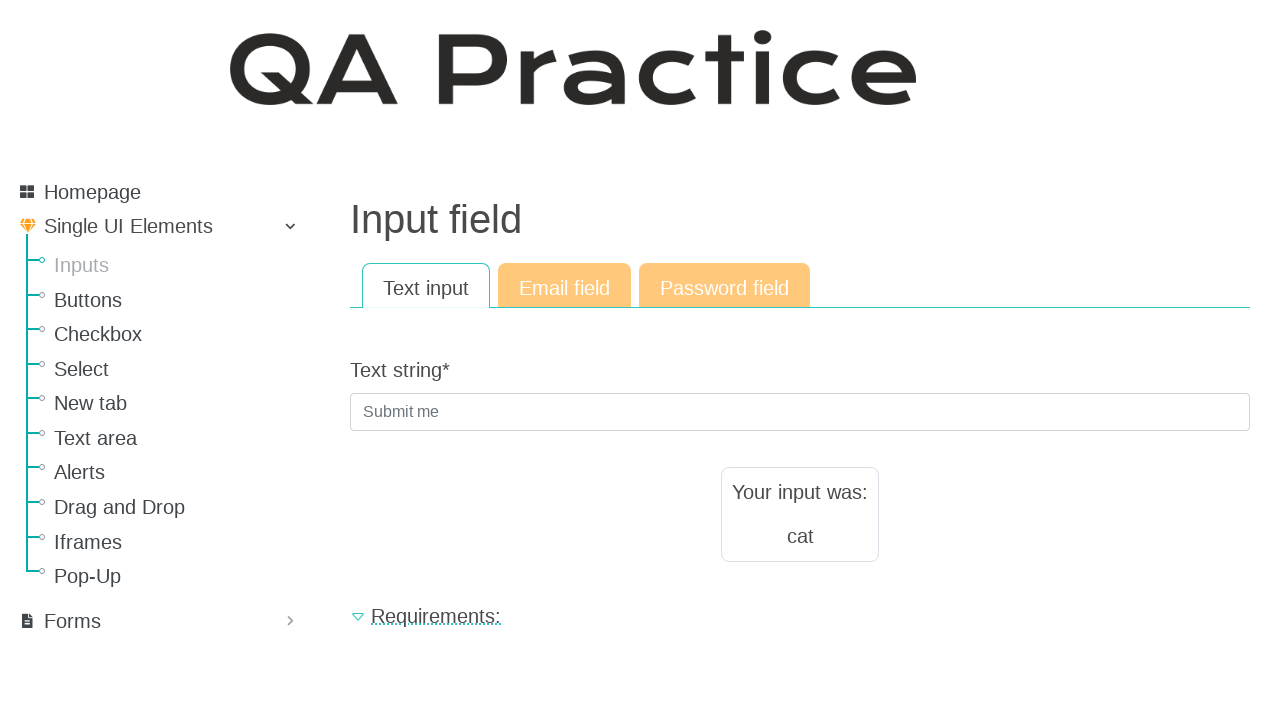